Tests window handling functionality by opening a new window, interacting with it, and returning to the parent window

Starting URL: https://demo.automationtesting.in/Windows.html

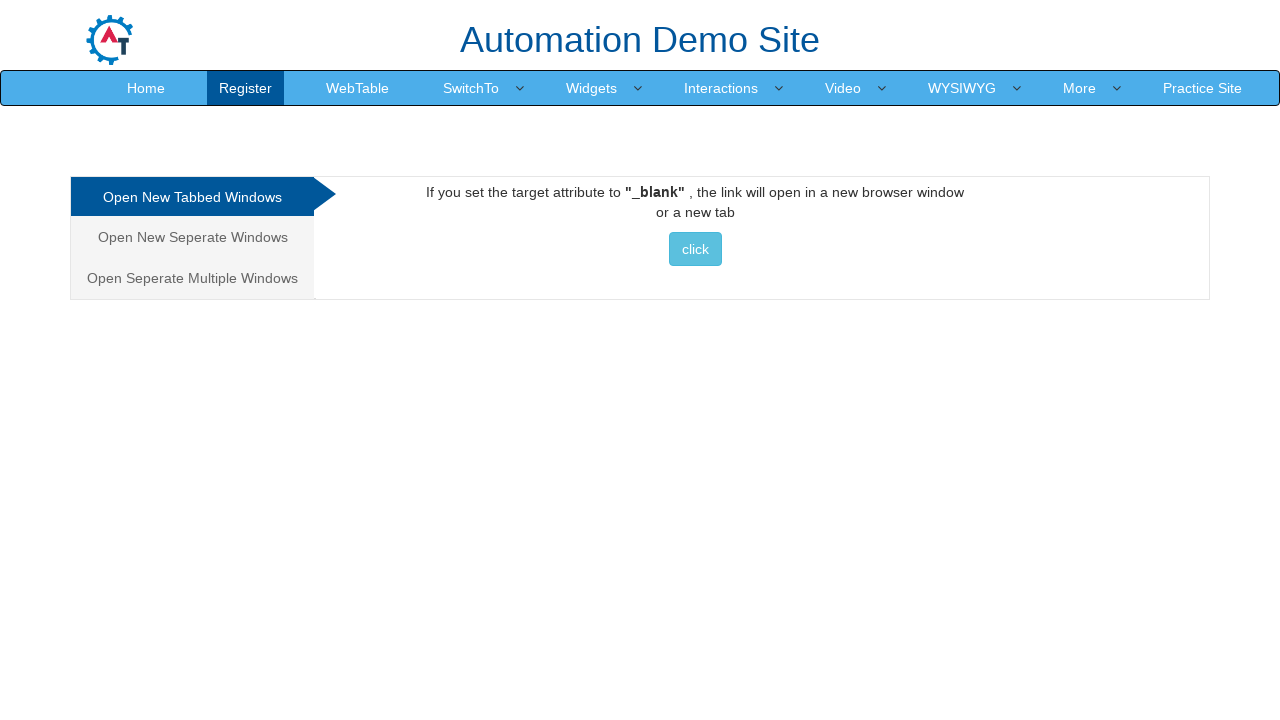

Clicked on the 'Open New Seperate Windows' tab at (192, 237) on xpath=/html/body/div[1]/div/div/div/div[1]/ul/li[2]/a
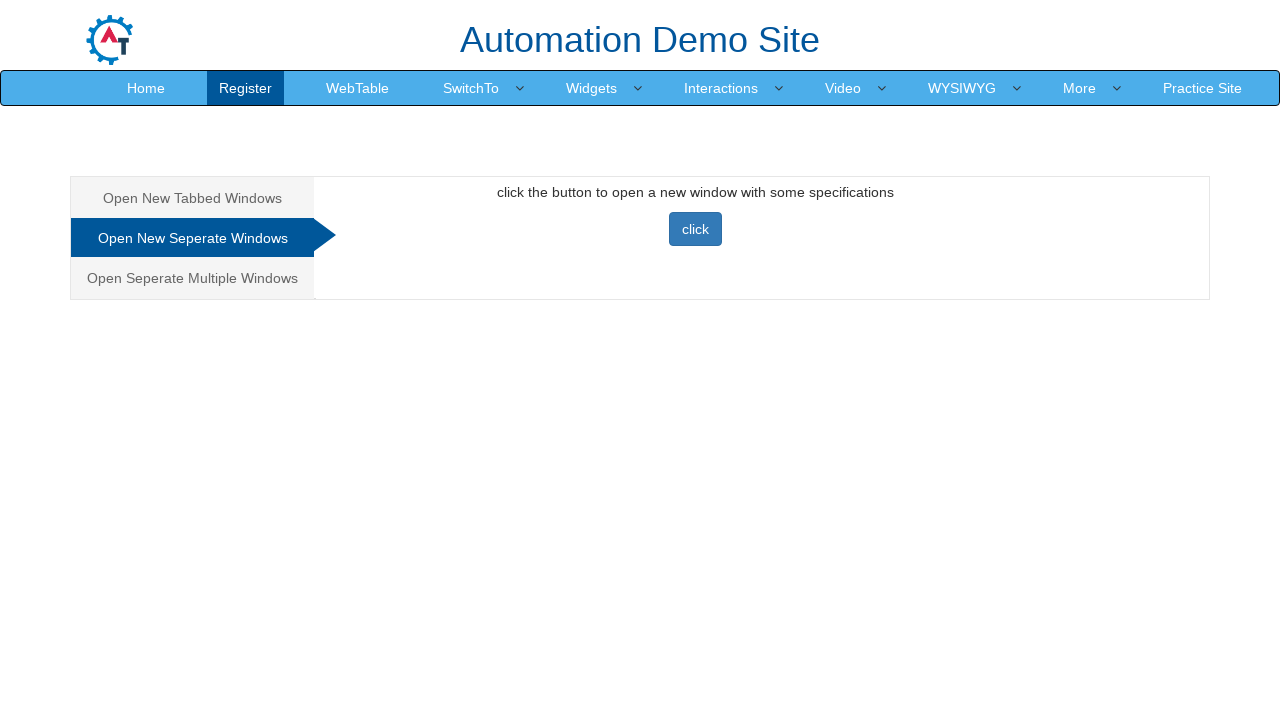

Clicked button to open a new window at (695, 229) on xpath=//*[@id='Seperate']/button
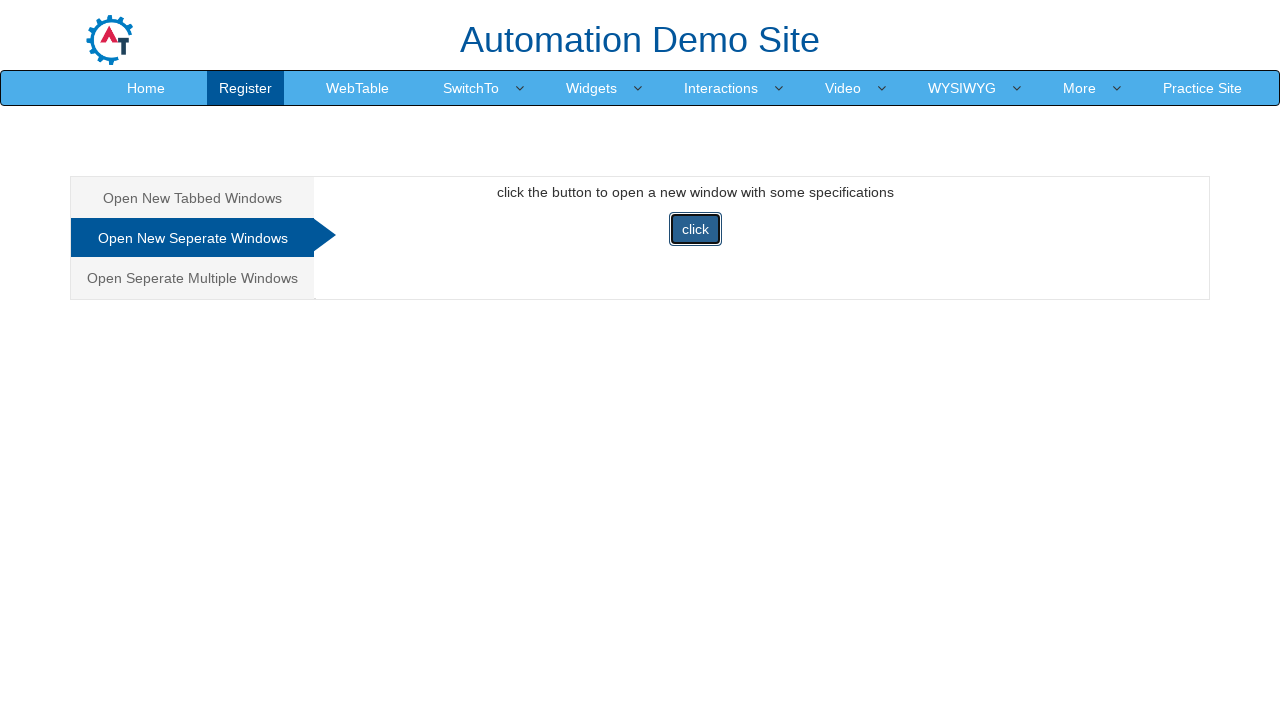

New window opened and captured
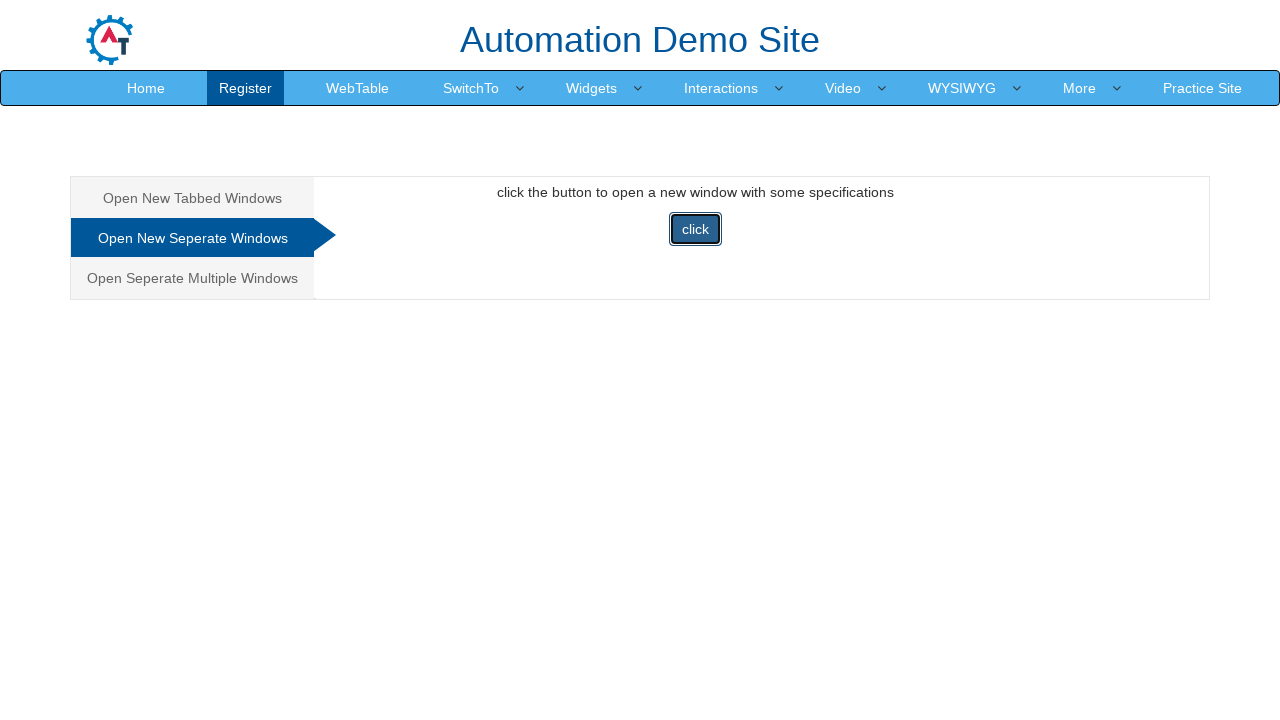

Clicked on Blog button in the new window at (969, 32) on xpath=//a[@class='nav-link']//span[contains(text(),'Blog')]
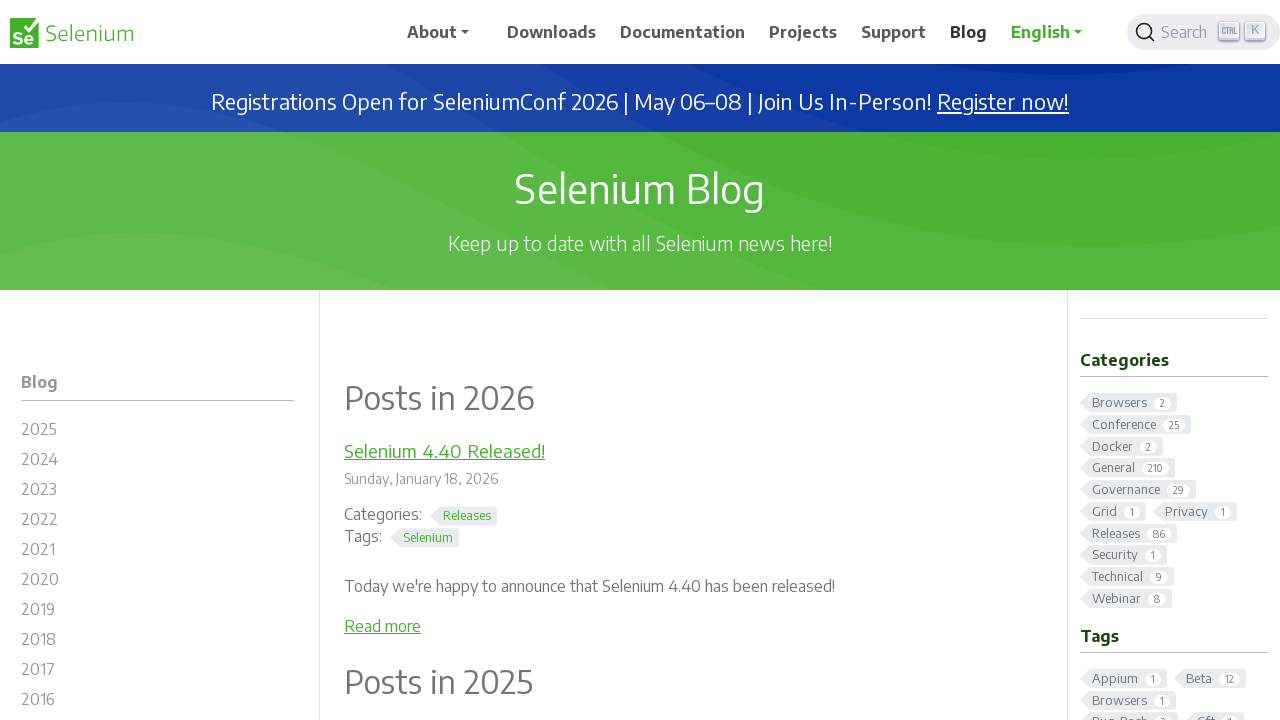

Closed the new window
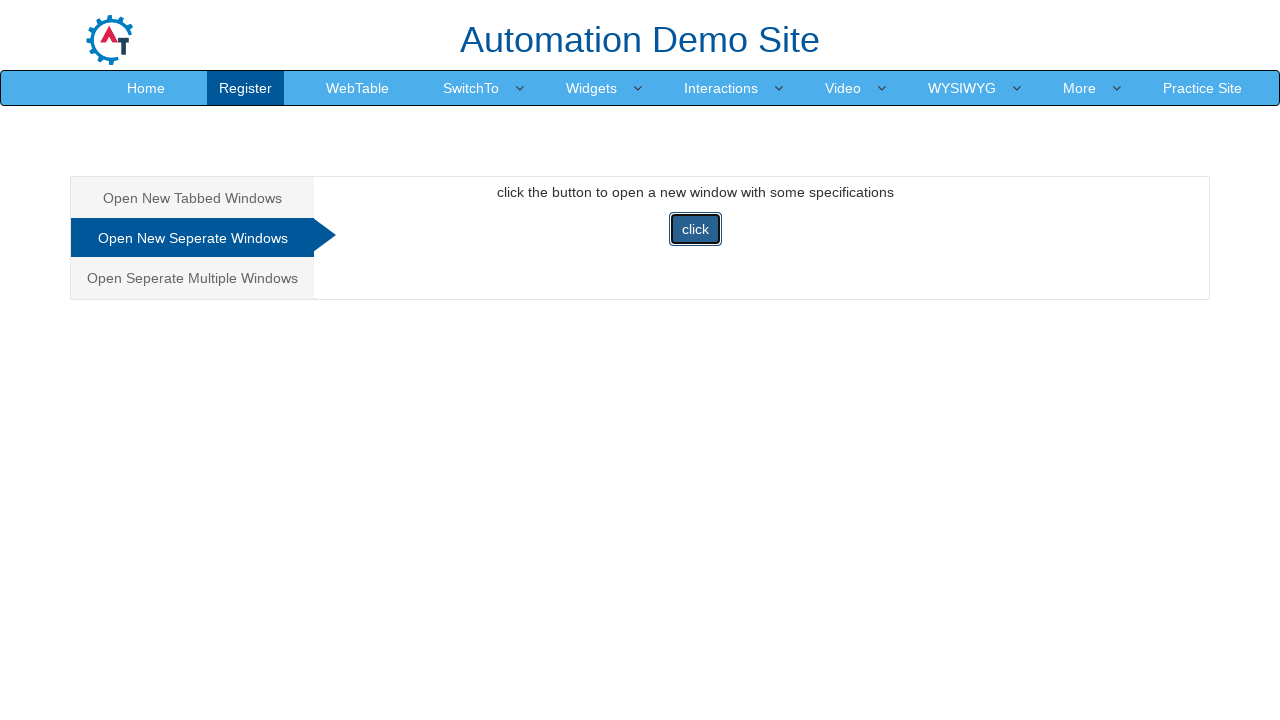

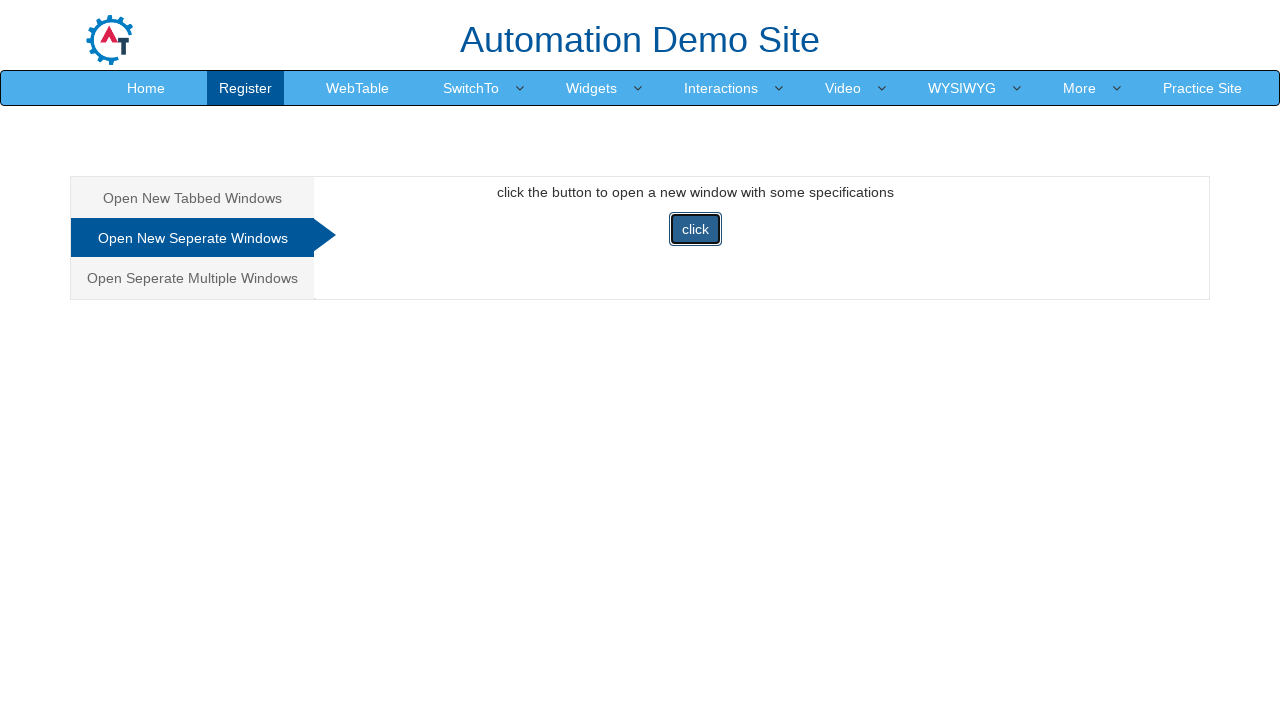